Tests various dropdown select menus by clicking on them and selecting different options including random selections and specific text-based selections

Starting URL: https://seleniumui.moderntester.pl/selectmenu.php

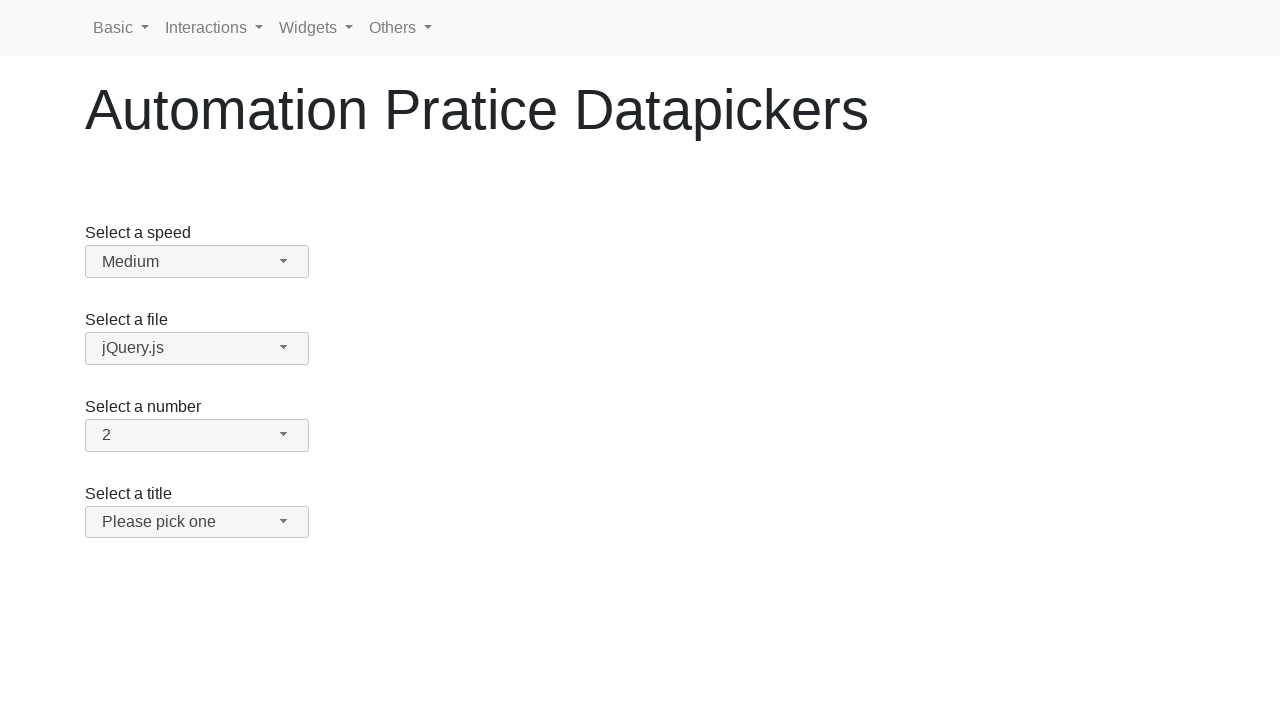

Clicked speed dropdown button at (197, 262) on #speed-button
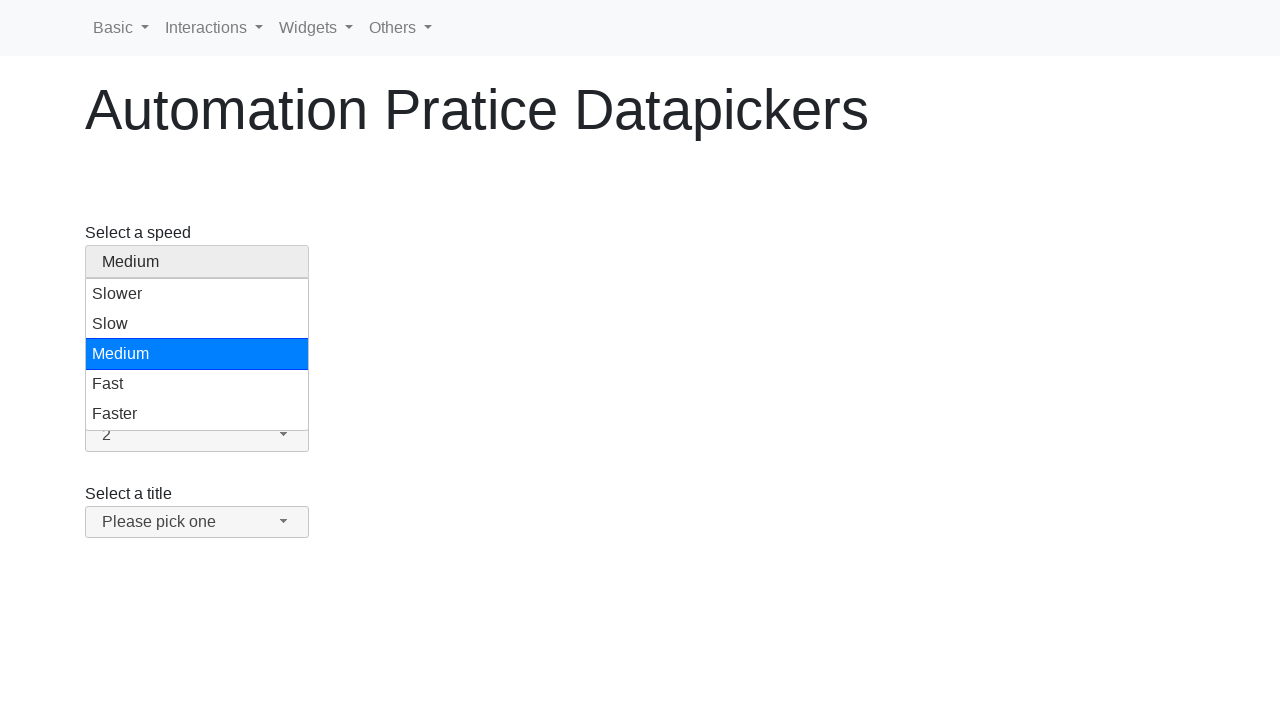

Retrieved all speed dropdown options
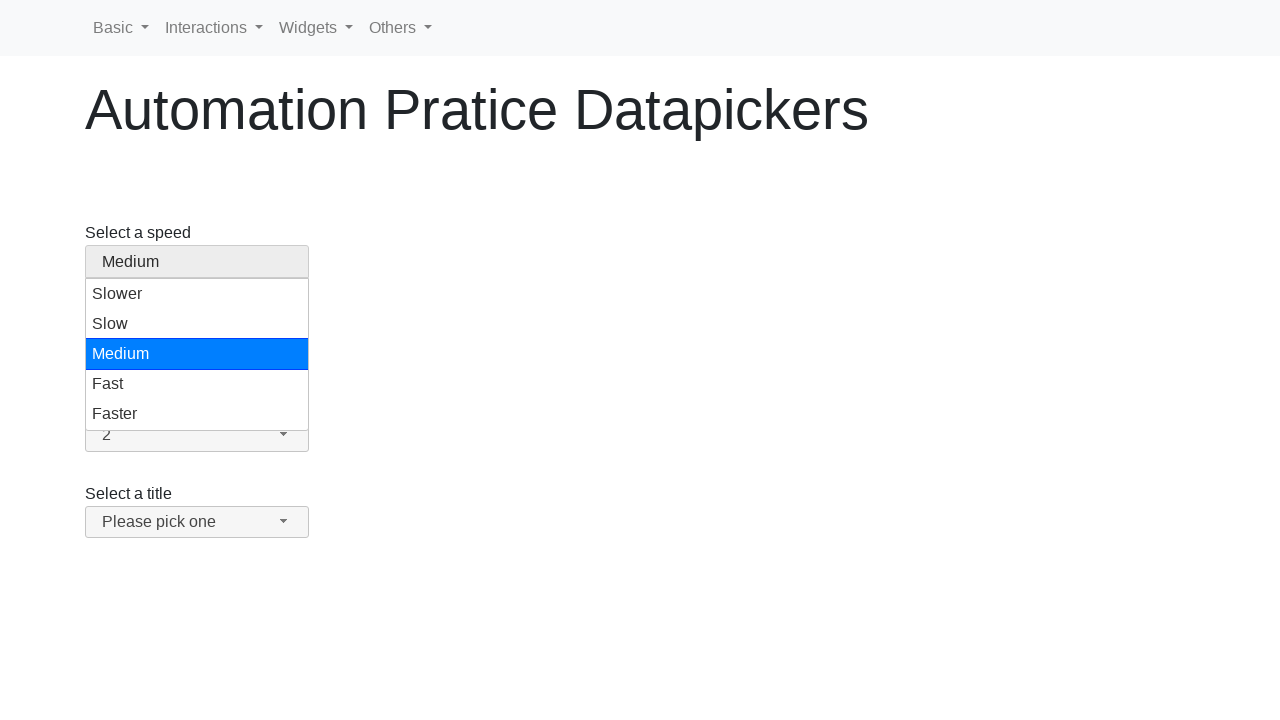

Selected random speed option at index 1 at (197, 324) on ul#speed-menu .ui-menu-item >> nth=1
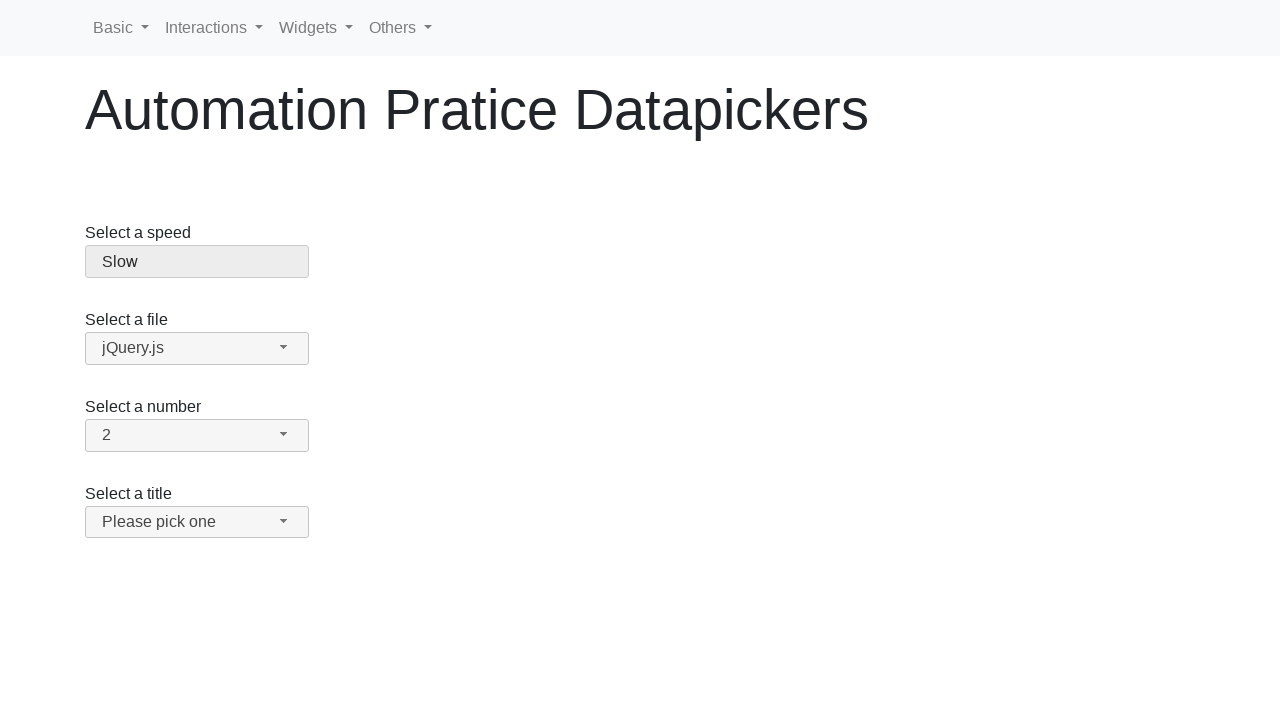

Clicked files dropdown button at (197, 348) on #files-button
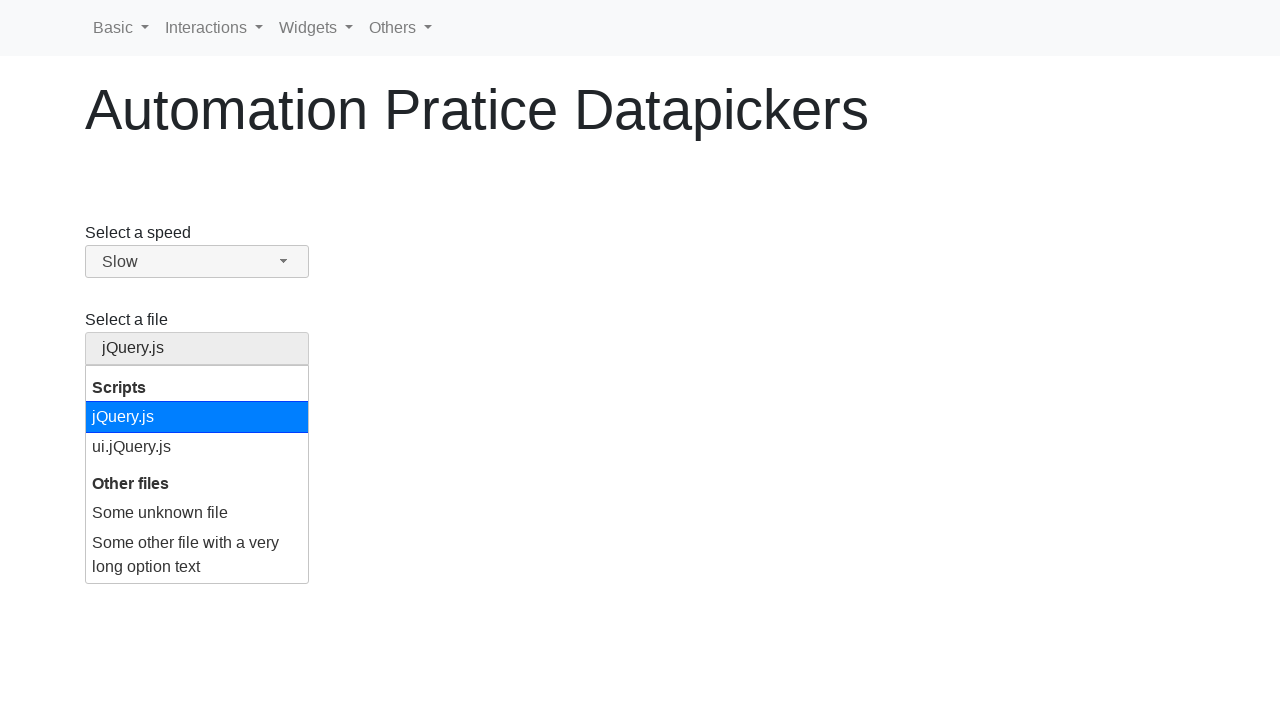

Retrieved all files dropdown options
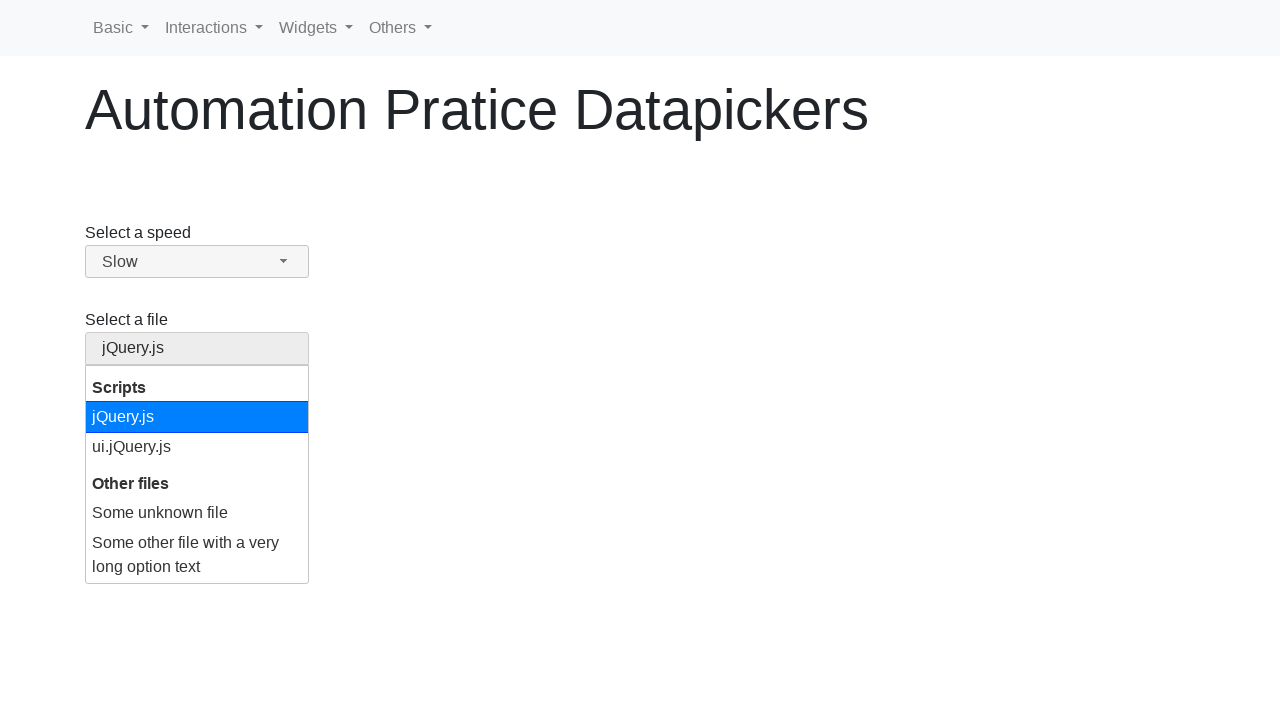

Selected file option 'ui.jQuery.js' at (197, 447) on ul#files-menu .ui-menu-item >> nth=1
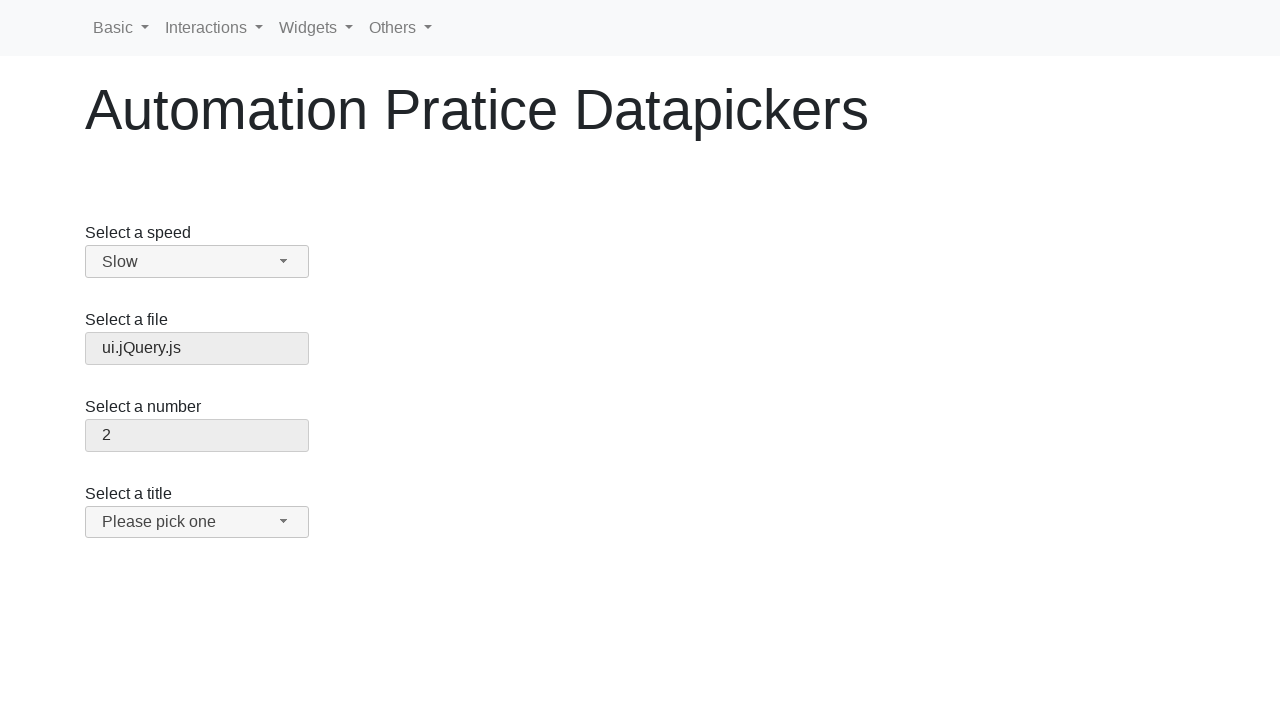

Clicked number dropdown button at (197, 435) on #number-button
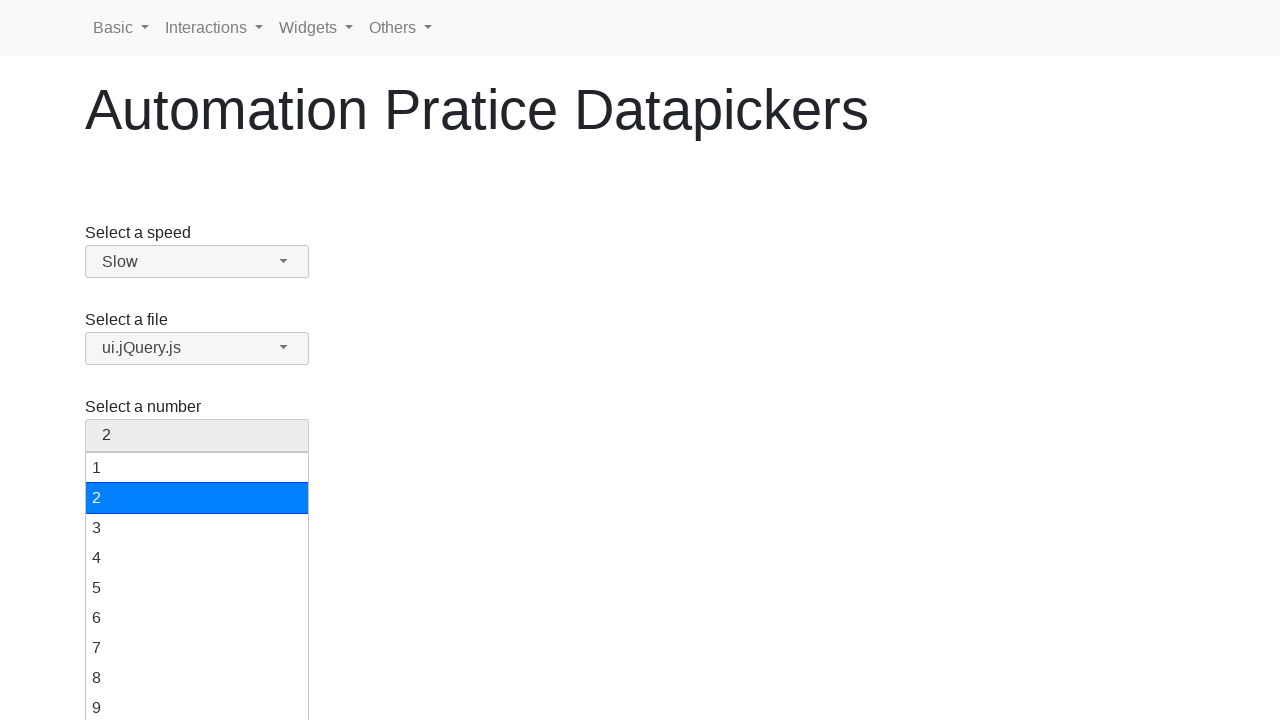

Selected first number option at (197, 468) on ul#number-menu .ui-menu-item >> nth=0
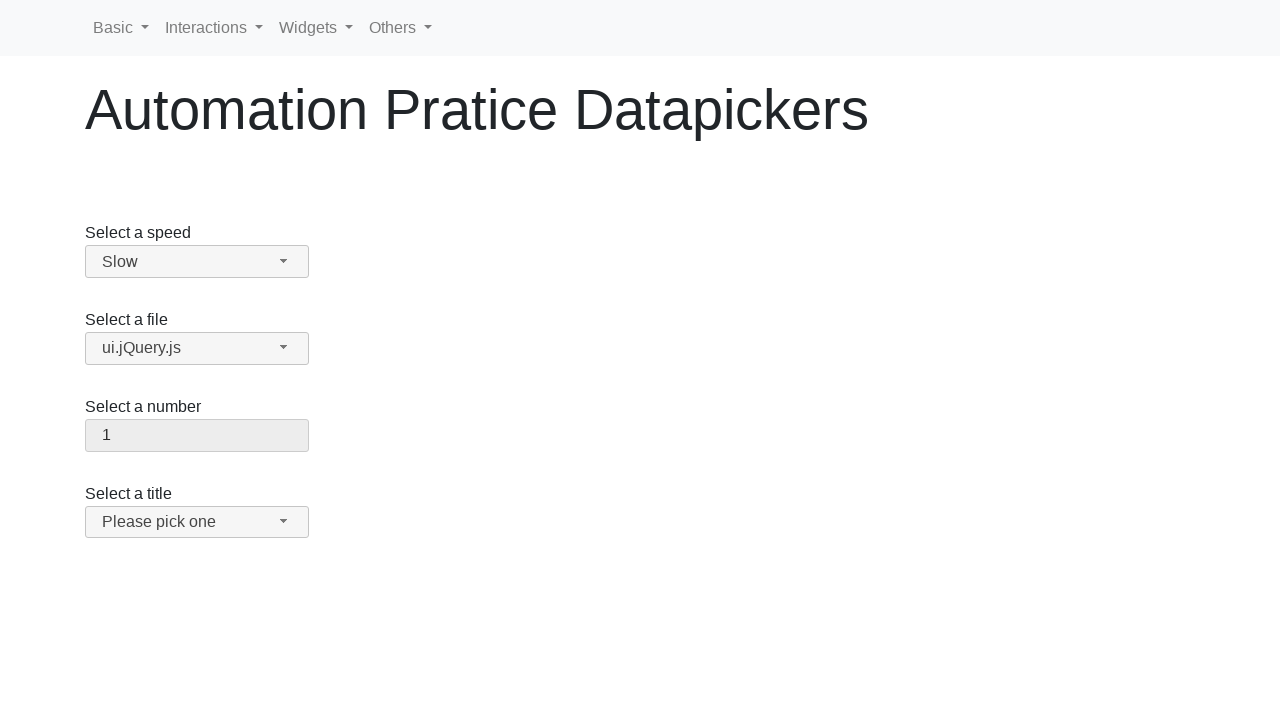

Clicked salutation/title dropdown button at (197, 522) on #salutation-button
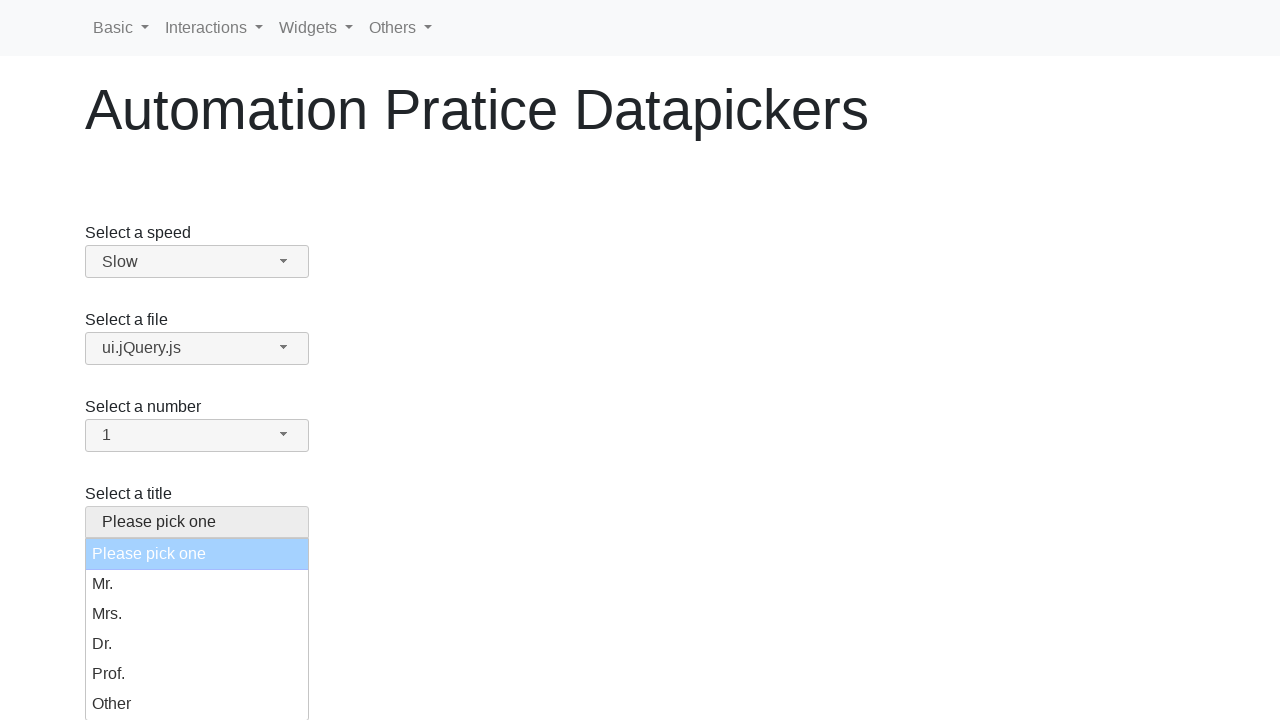

Retrieved all salutation/title dropdown options
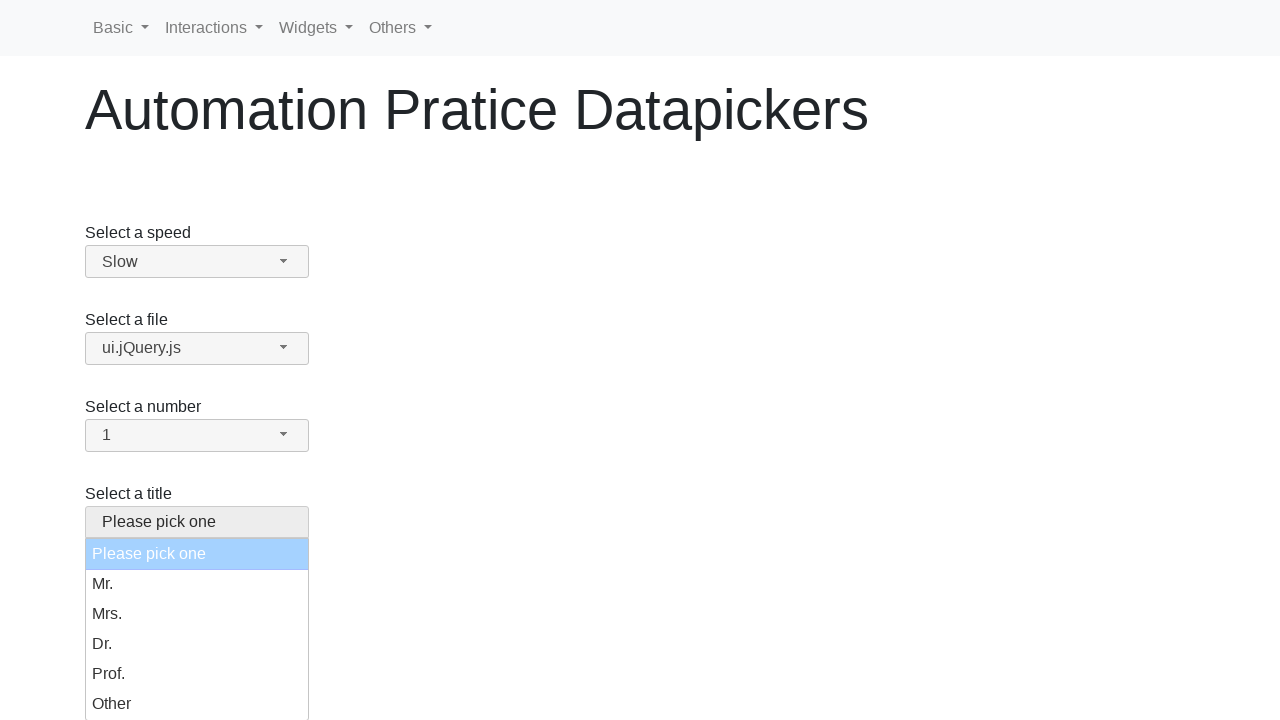

Selected random salutation/title option at index 4 at (197, 674) on ul#salutation-menu .ui-menu-item >> nth=4
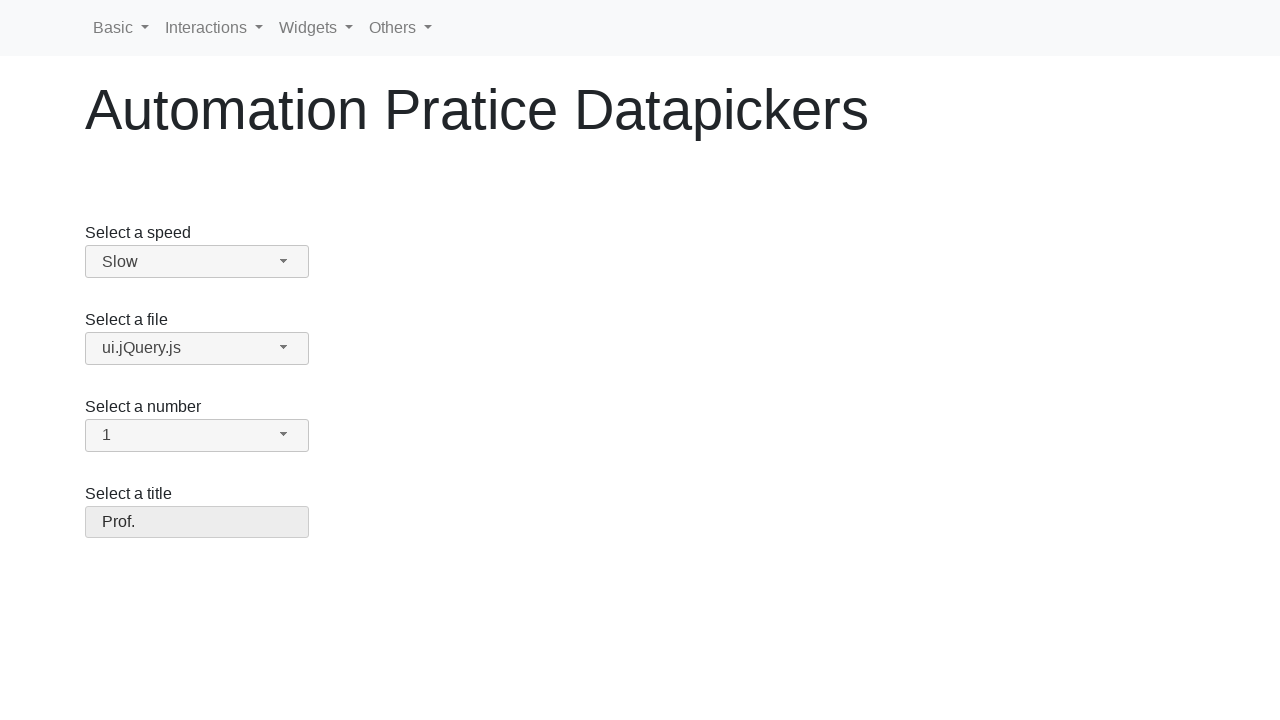

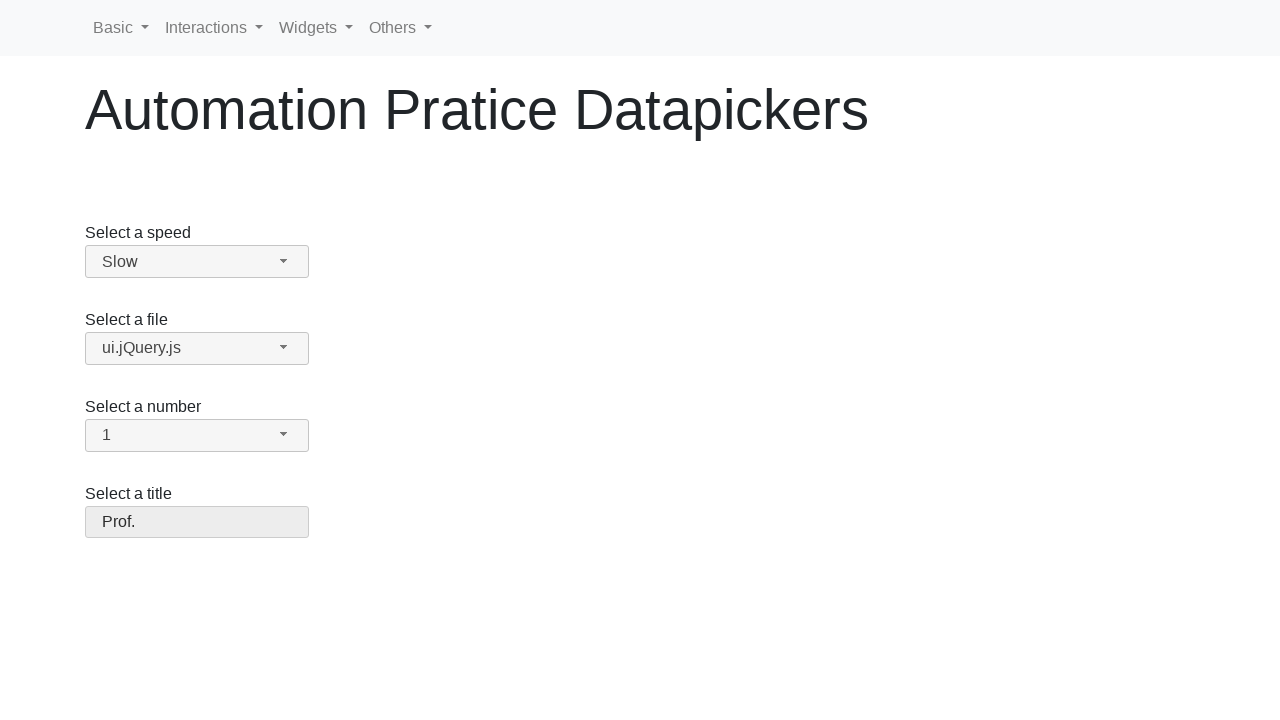